Tests drag functionality on the DemoQA draggable page by clicking and holding a draggable element and moving it to a new position using mouse actions.

Starting URL: https://demoqa.com/dragabble

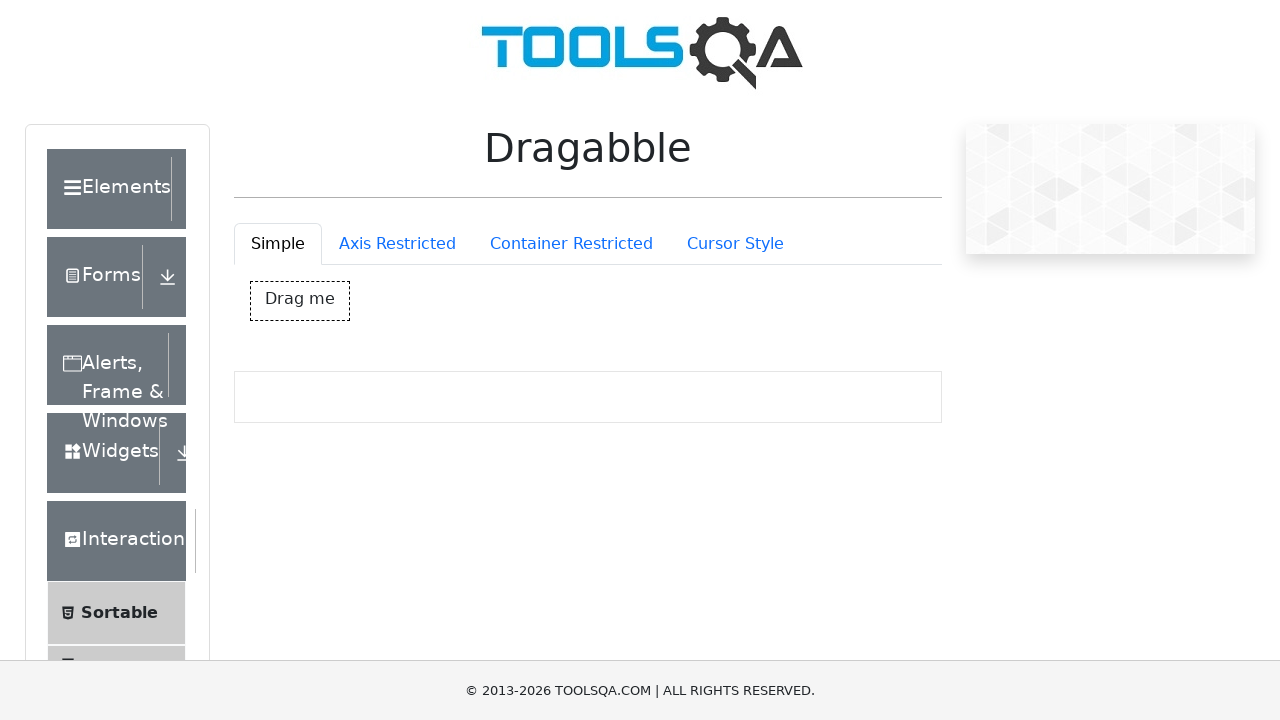

Located the draggable element with text 'Drag me'
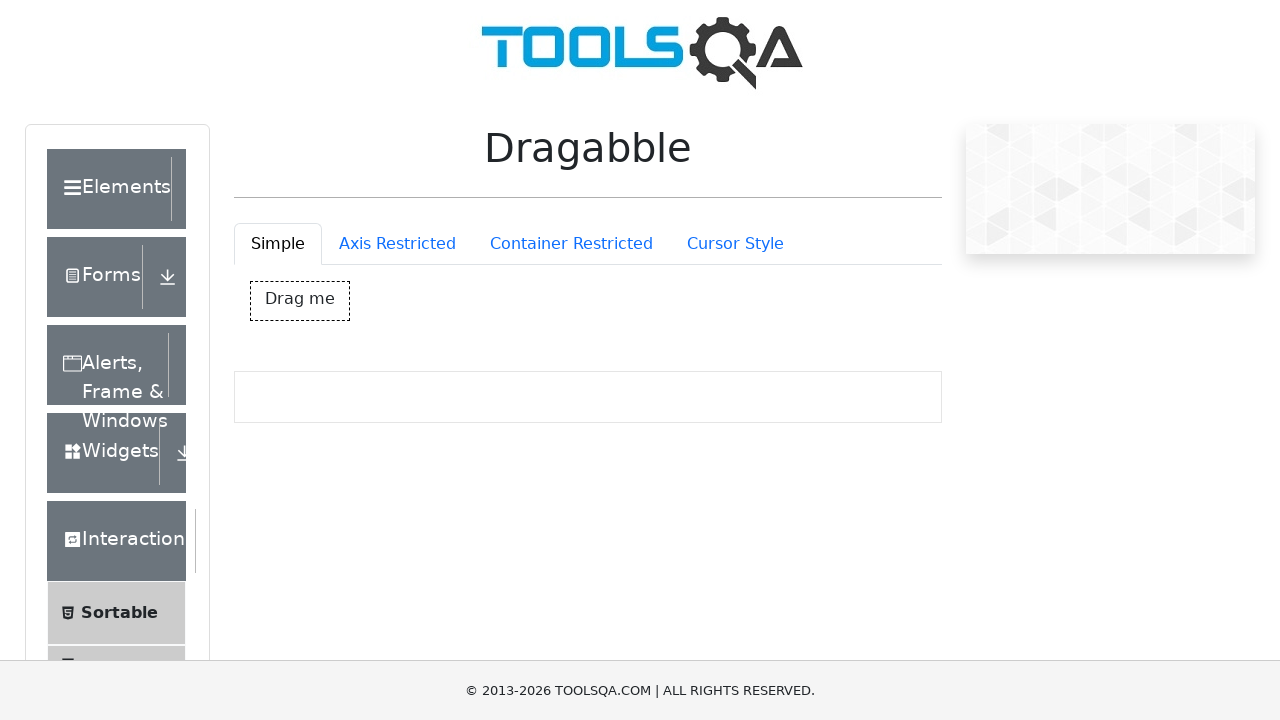

Draggable element is now visible
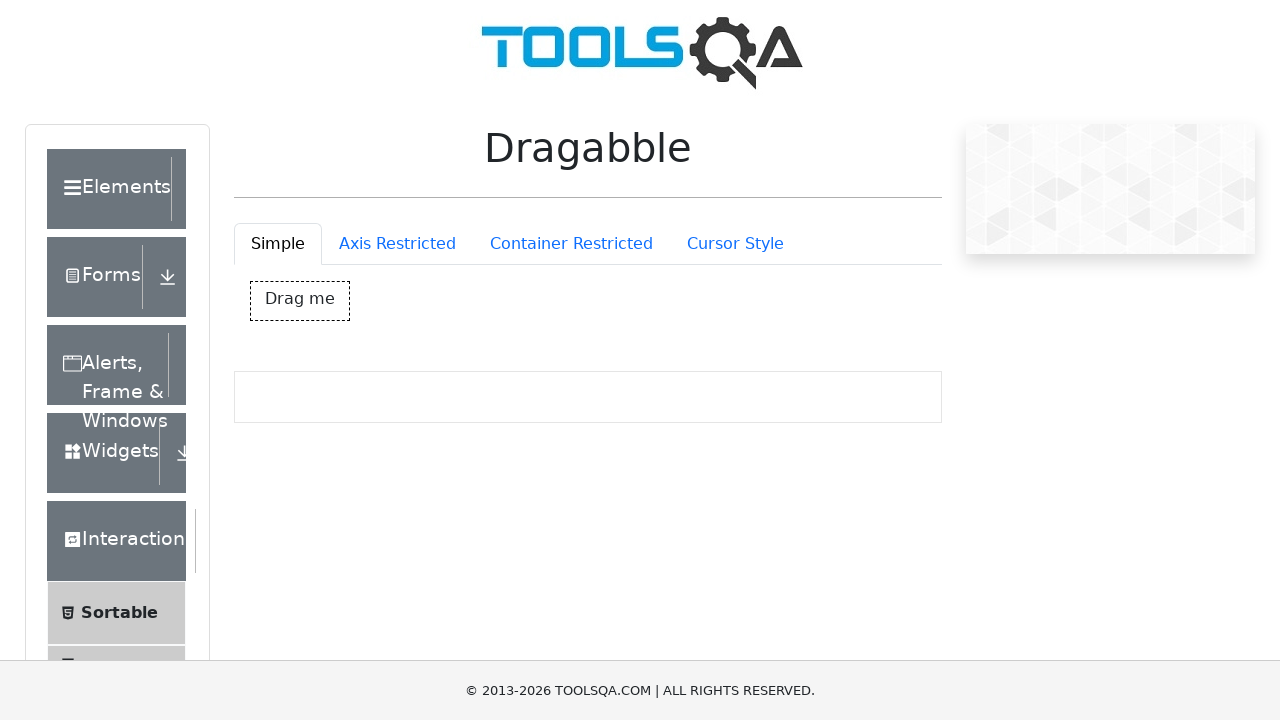

Retrieved bounding box of draggable element
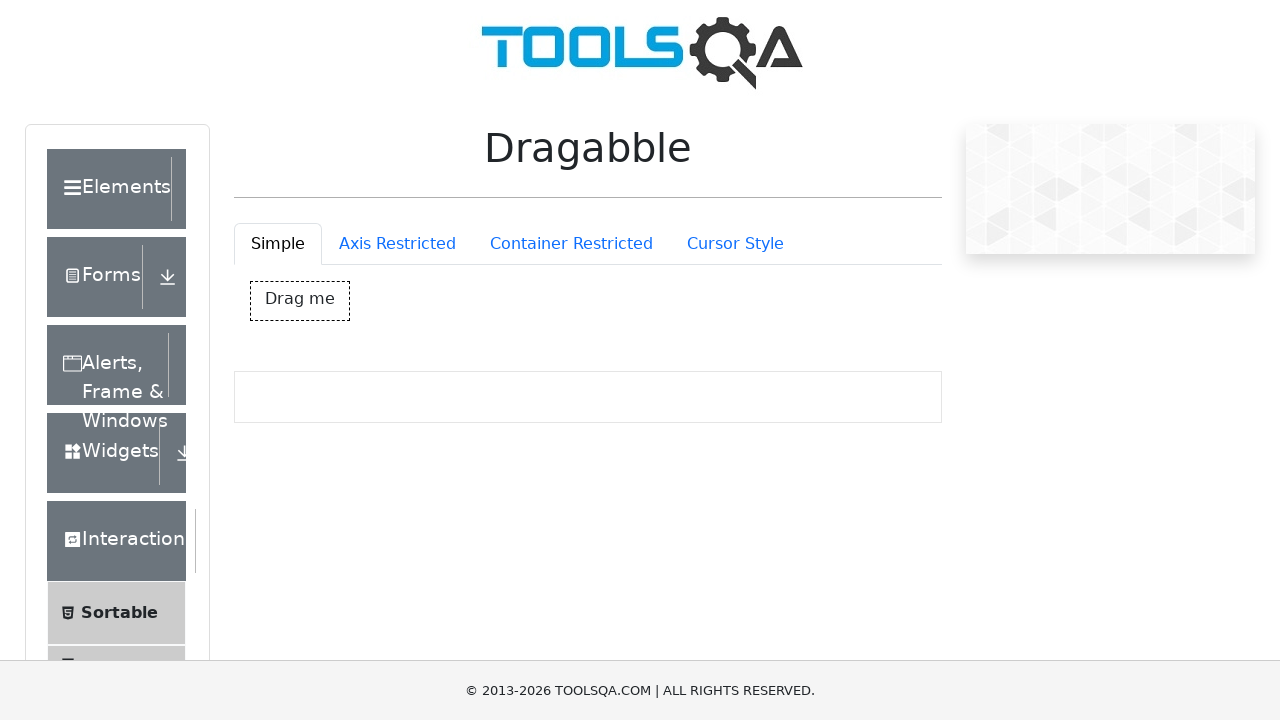

Moved mouse to center of draggable element at (300, 301)
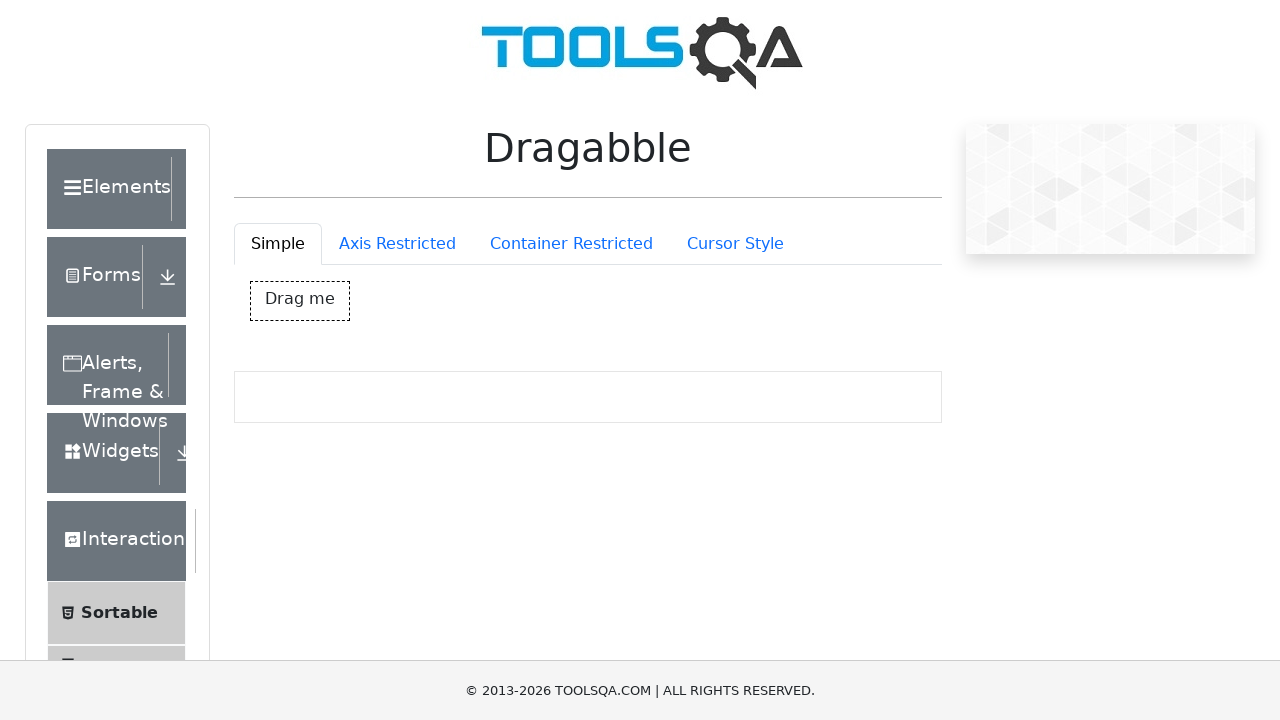

Pressed mouse button down on draggable element at (300, 301)
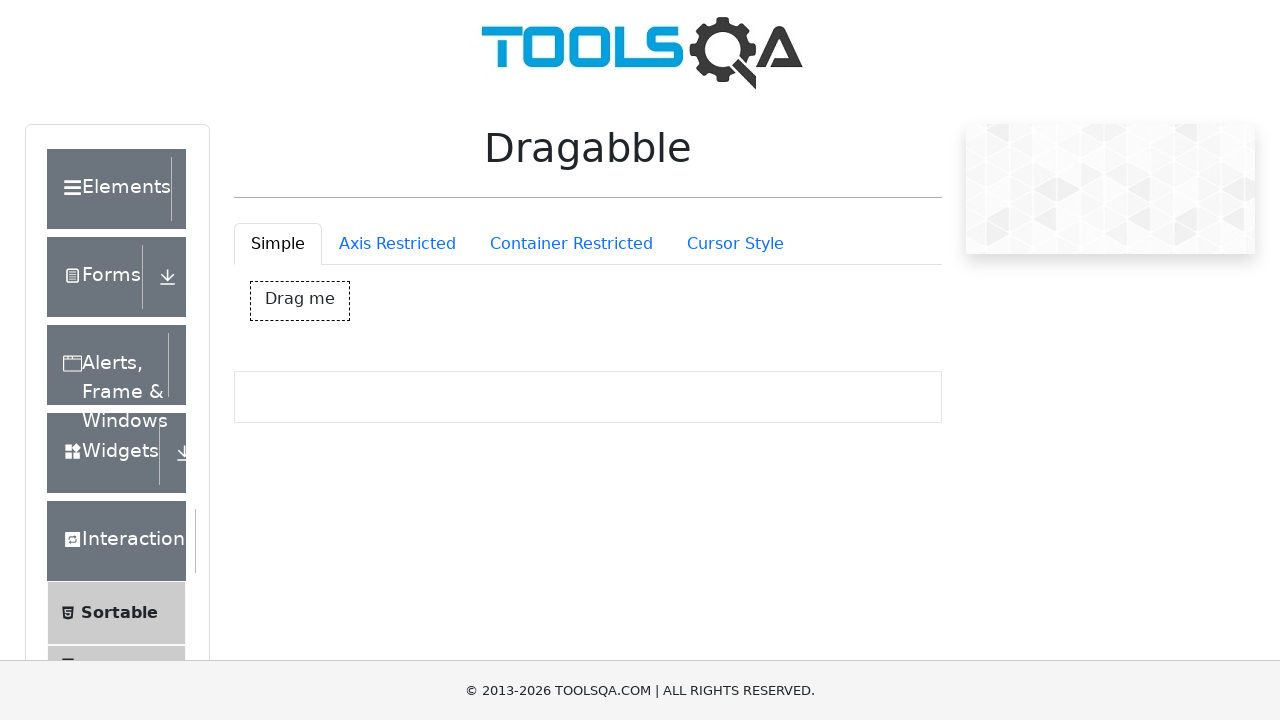

Dragged element 100 pixels right and 200 pixels down at (400, 501)
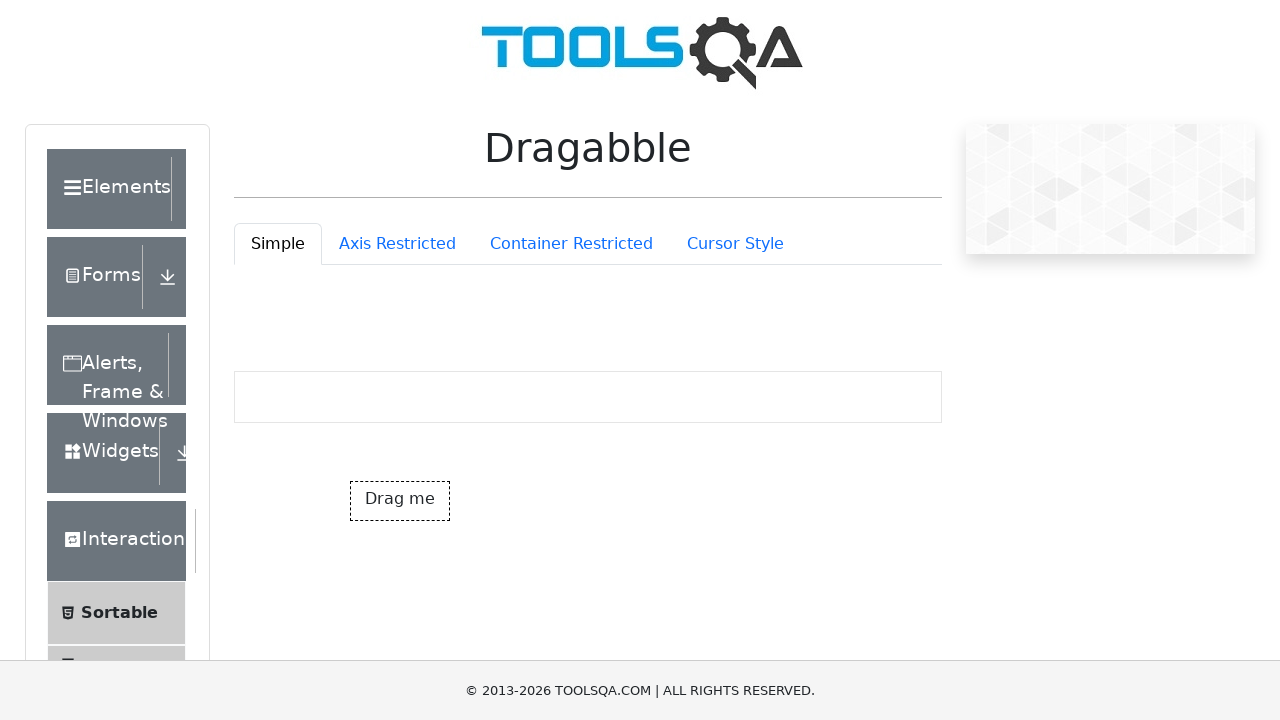

Released mouse button to complete drag operation at (400, 501)
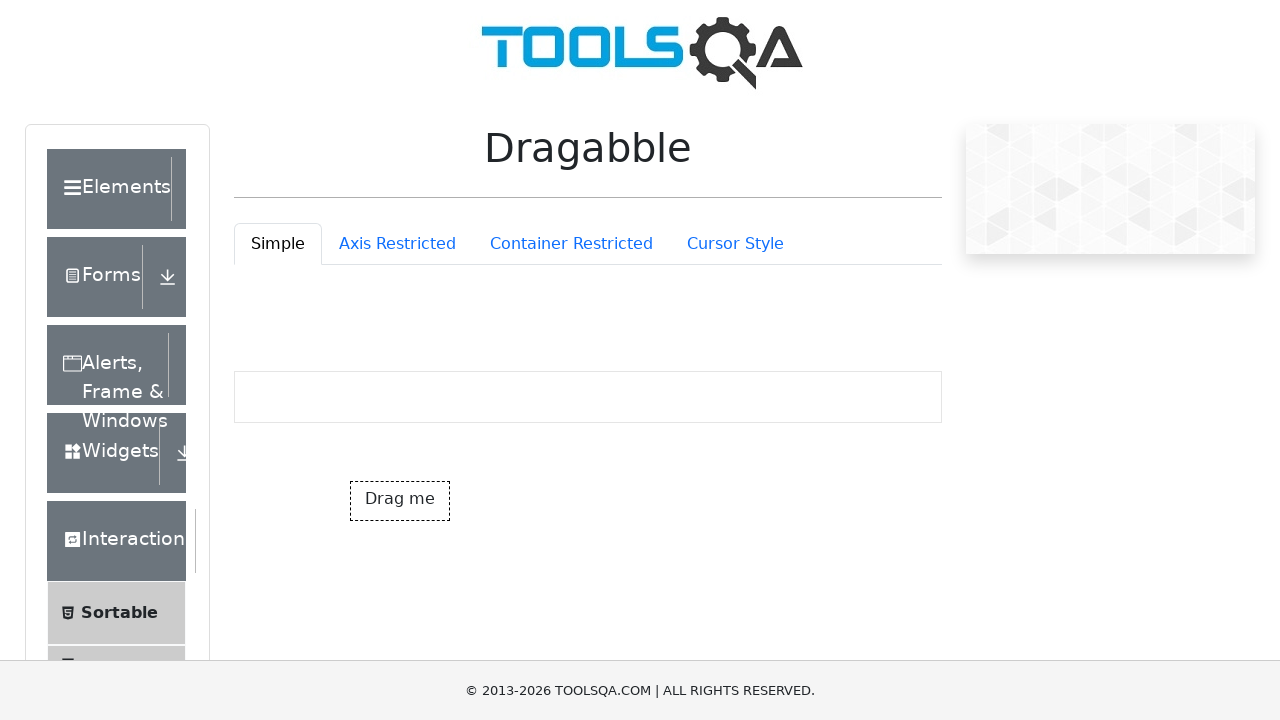

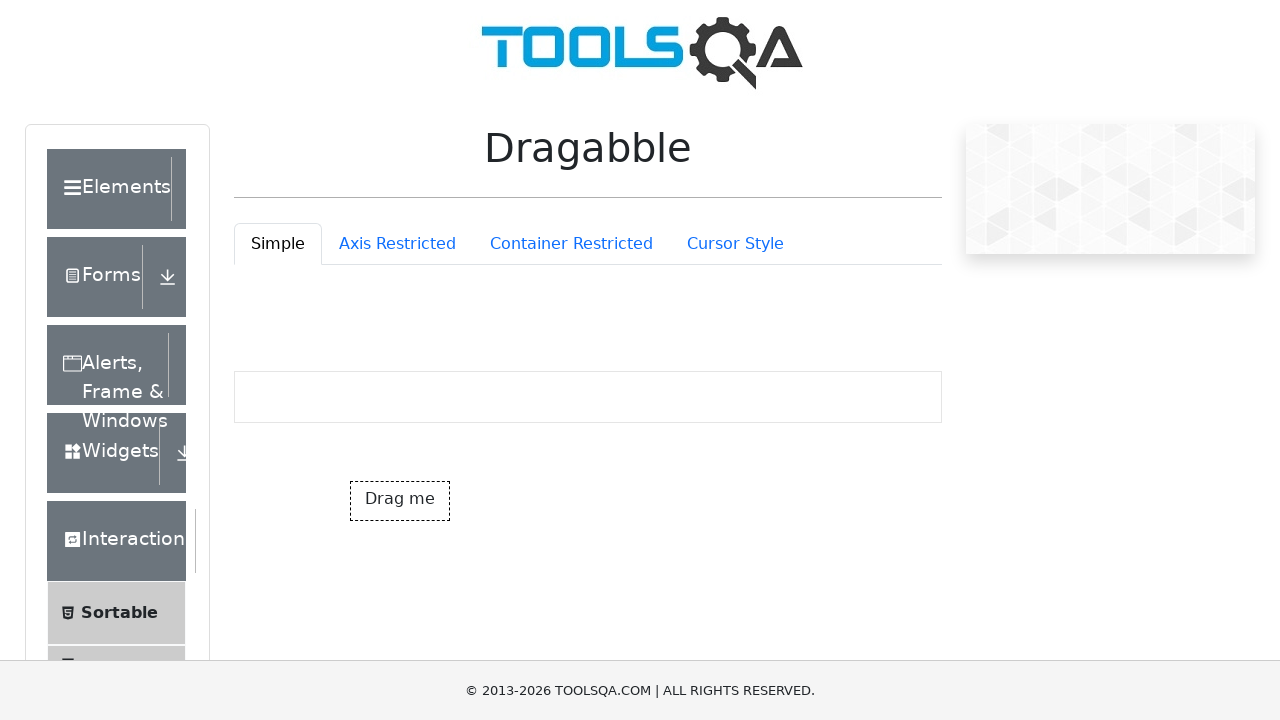